Tests the Add/Remove Elements page by clicking the Add Element button and verifying a new element appears

Starting URL: https://the-internet.herokuapp.com/add_remove_elements/

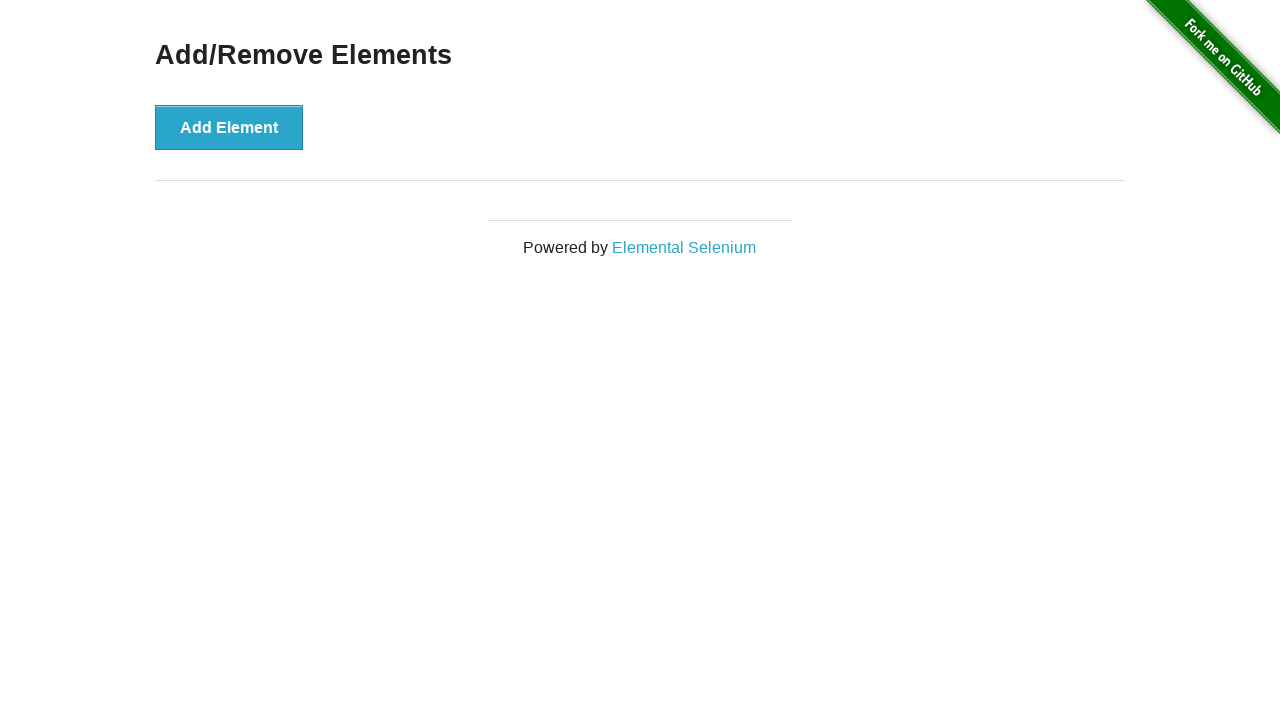

Clicked the Add Element button at (229, 127) on button
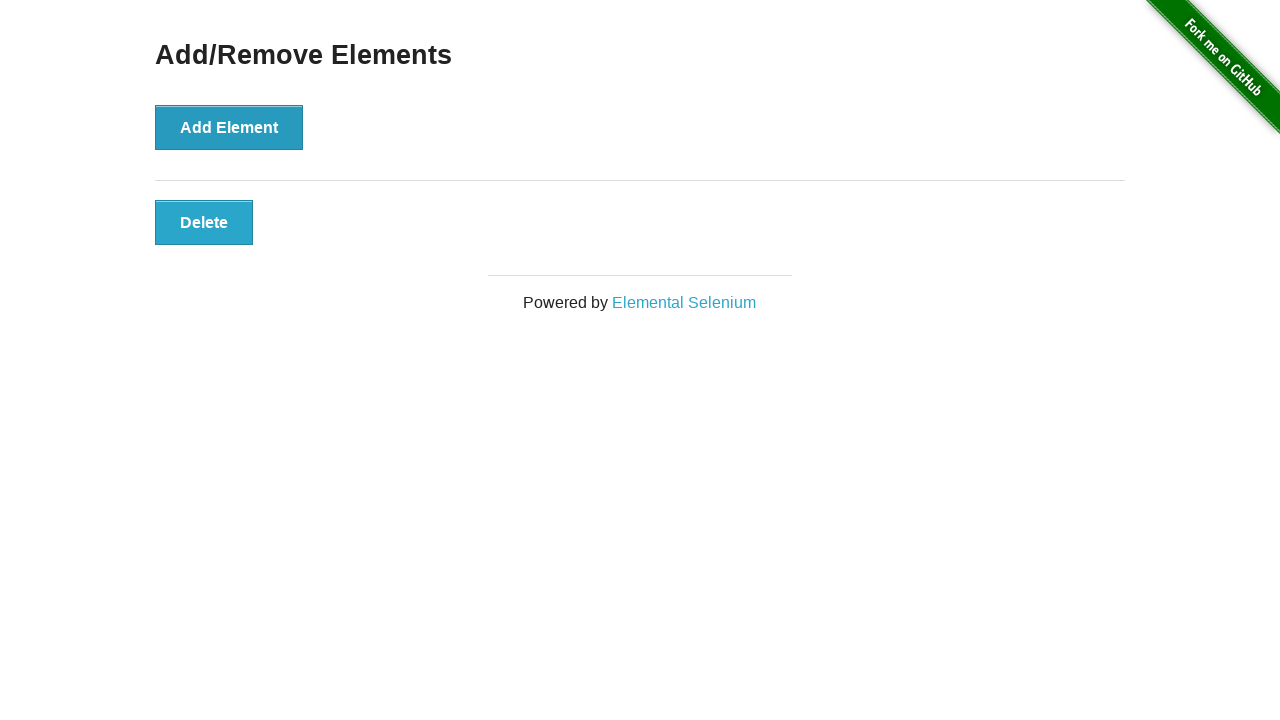

New element appeared on the page
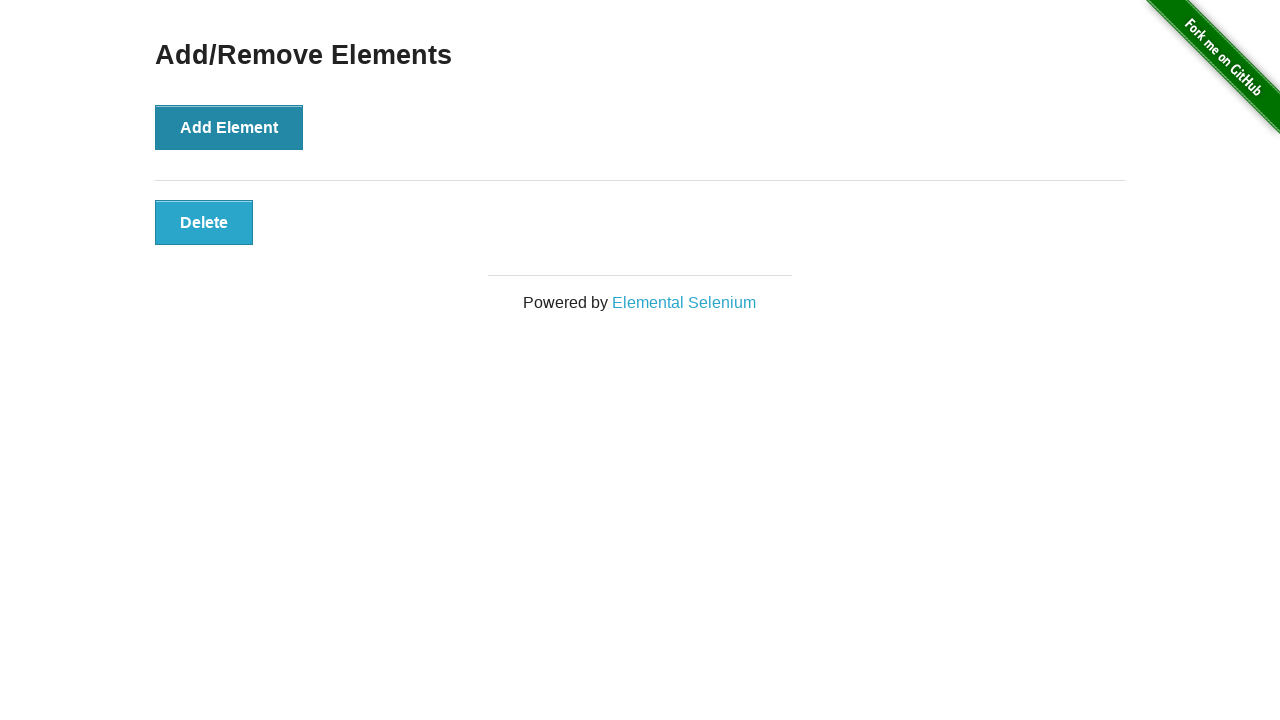

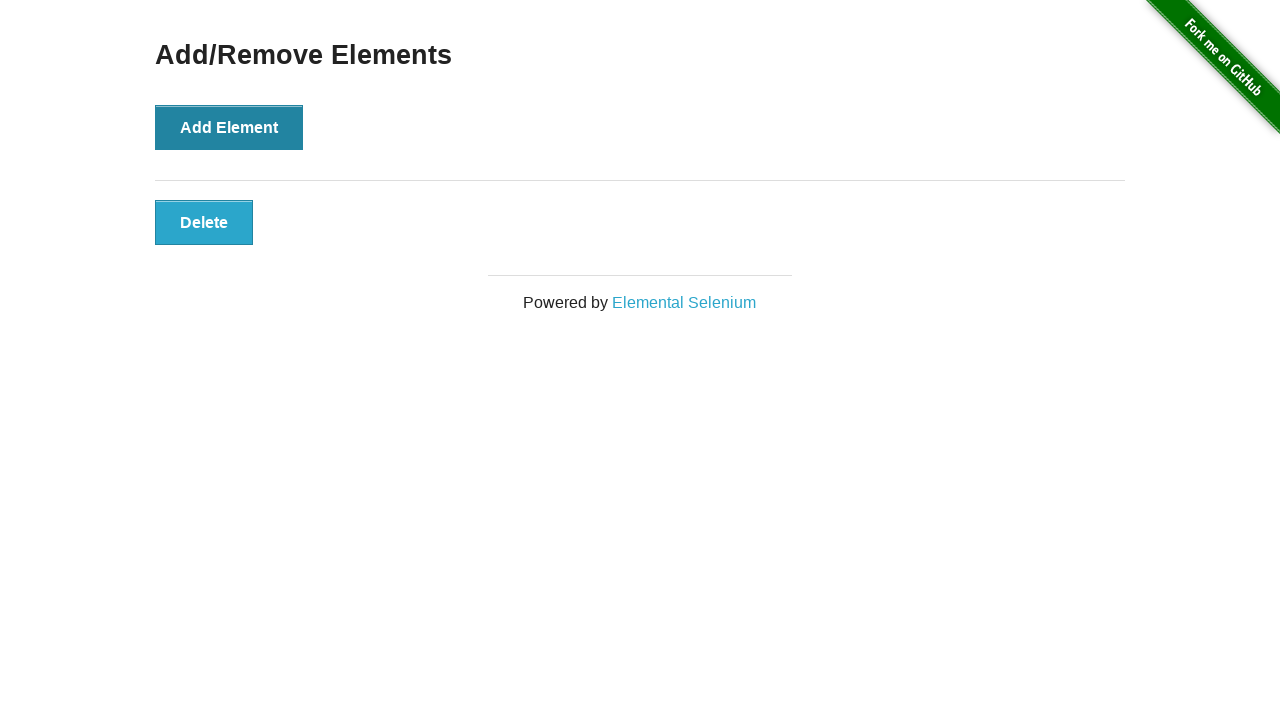